Tests that the todo counter displays the correct number of items as they are added

Starting URL: https://demo.playwright.dev/todomvc

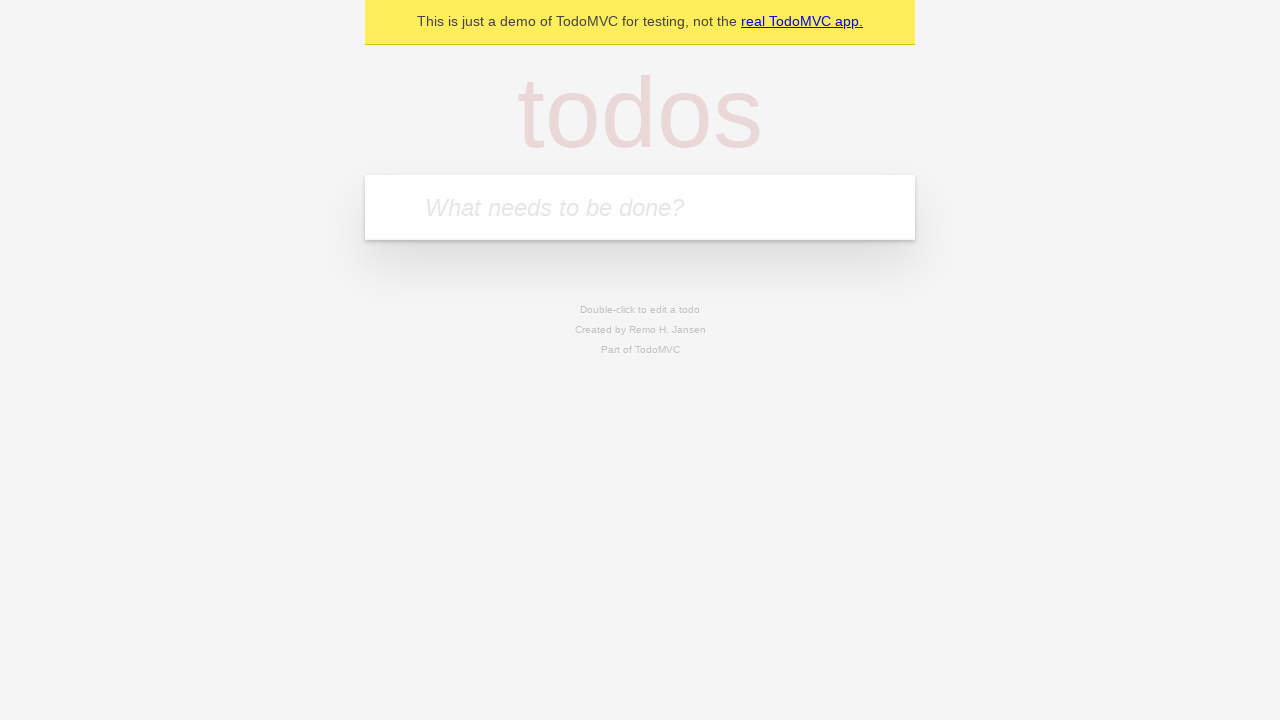

Located the todo input field
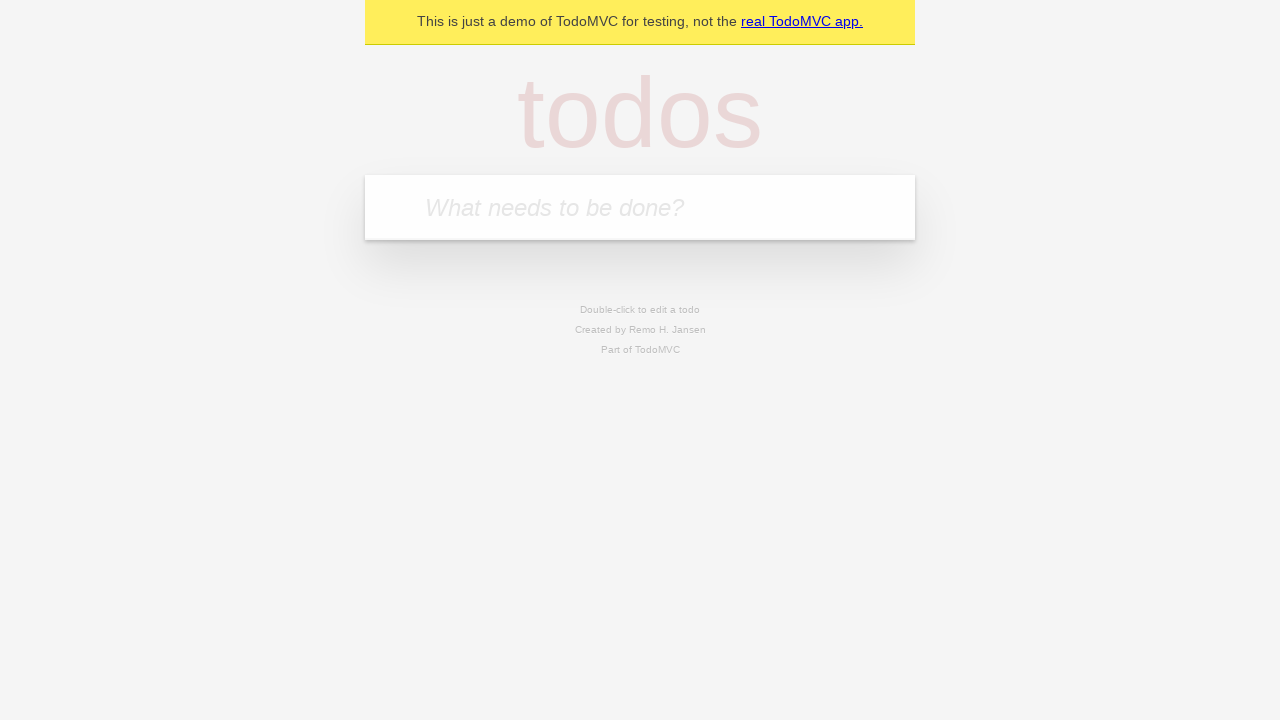

Filled todo input with 'buy some cheese' on internal:attr=[placeholder="What needs to be done?"i]
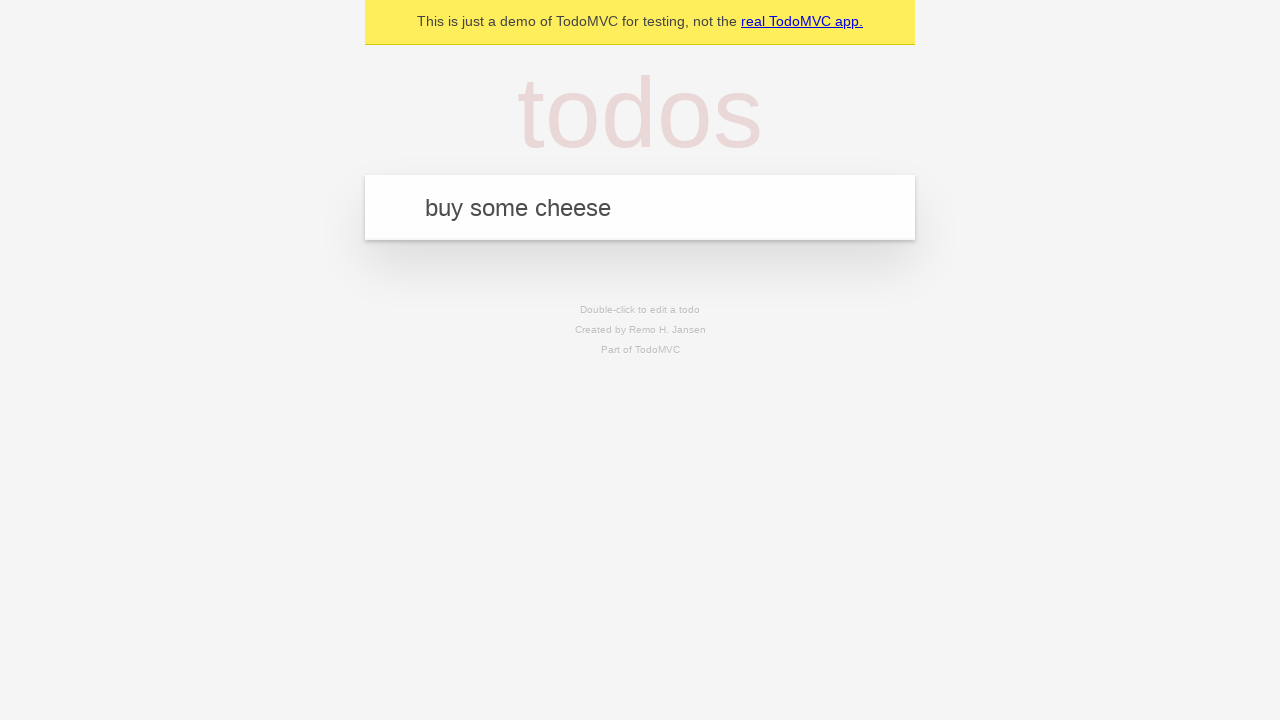

Pressed Enter to create first todo item on internal:attr=[placeholder="What needs to be done?"i]
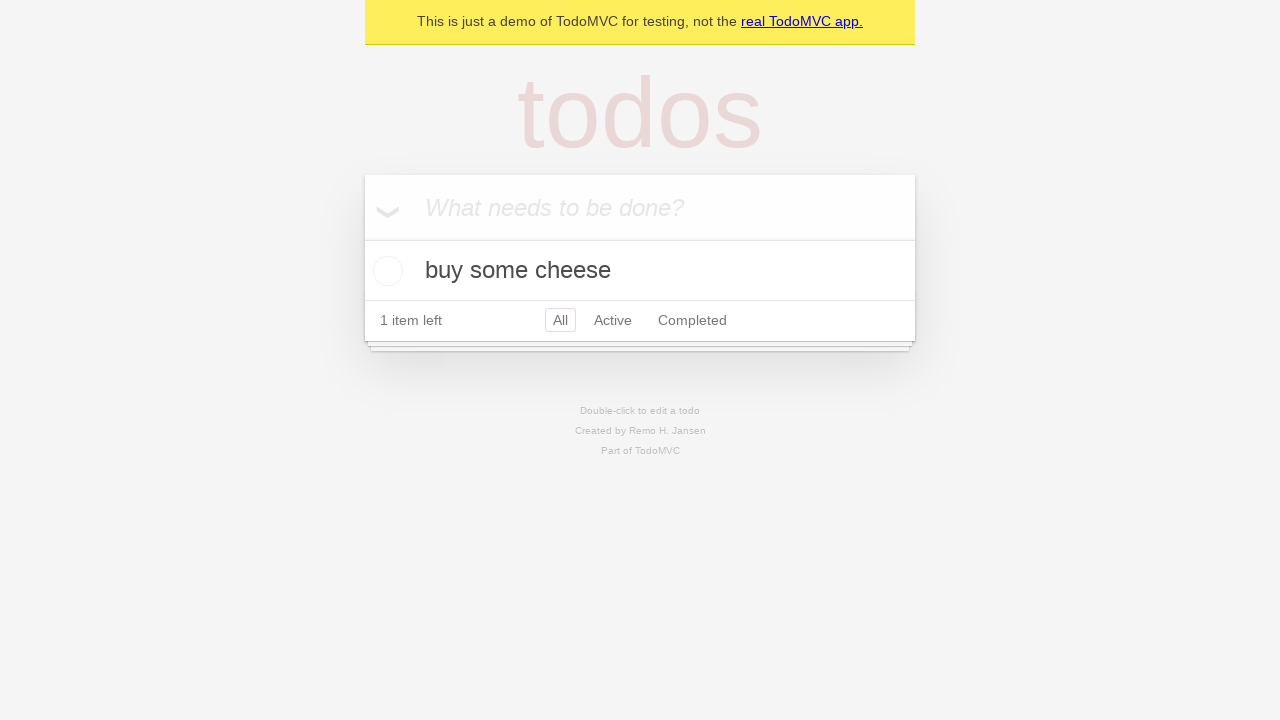

Todo counter element loaded after first item created
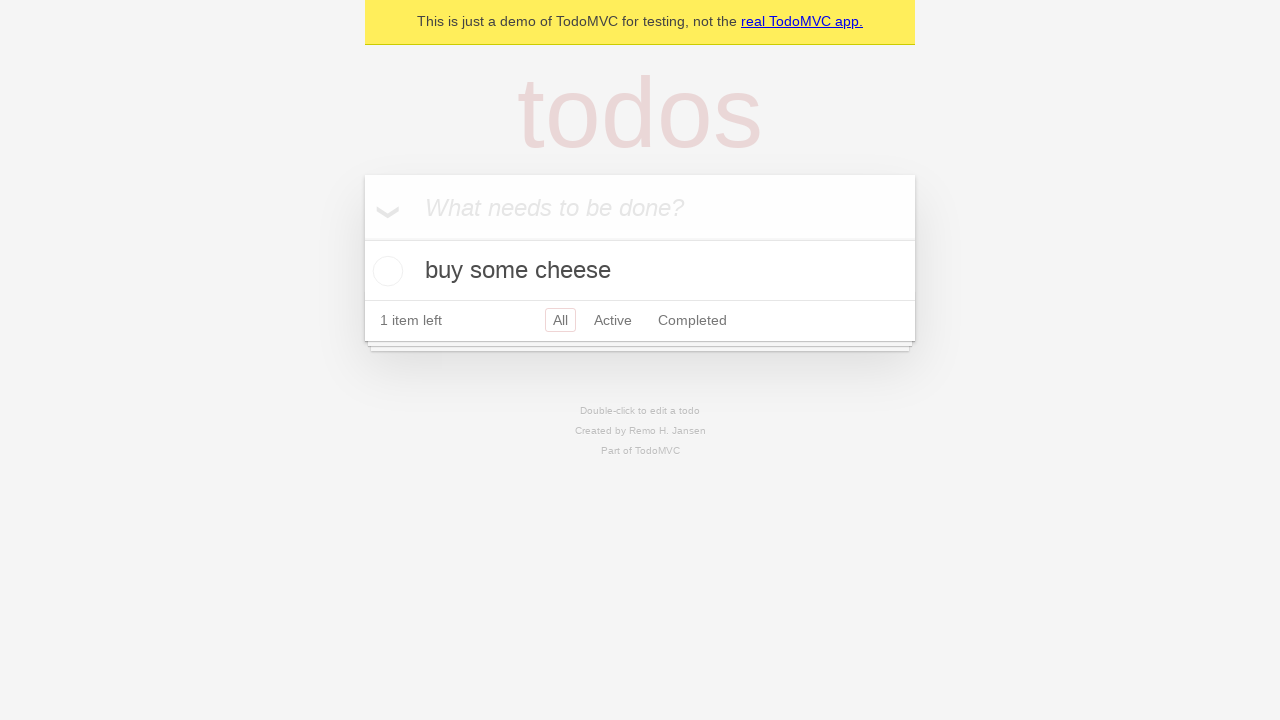

Filled todo input with 'feed the cat' on internal:attr=[placeholder="What needs to be done?"i]
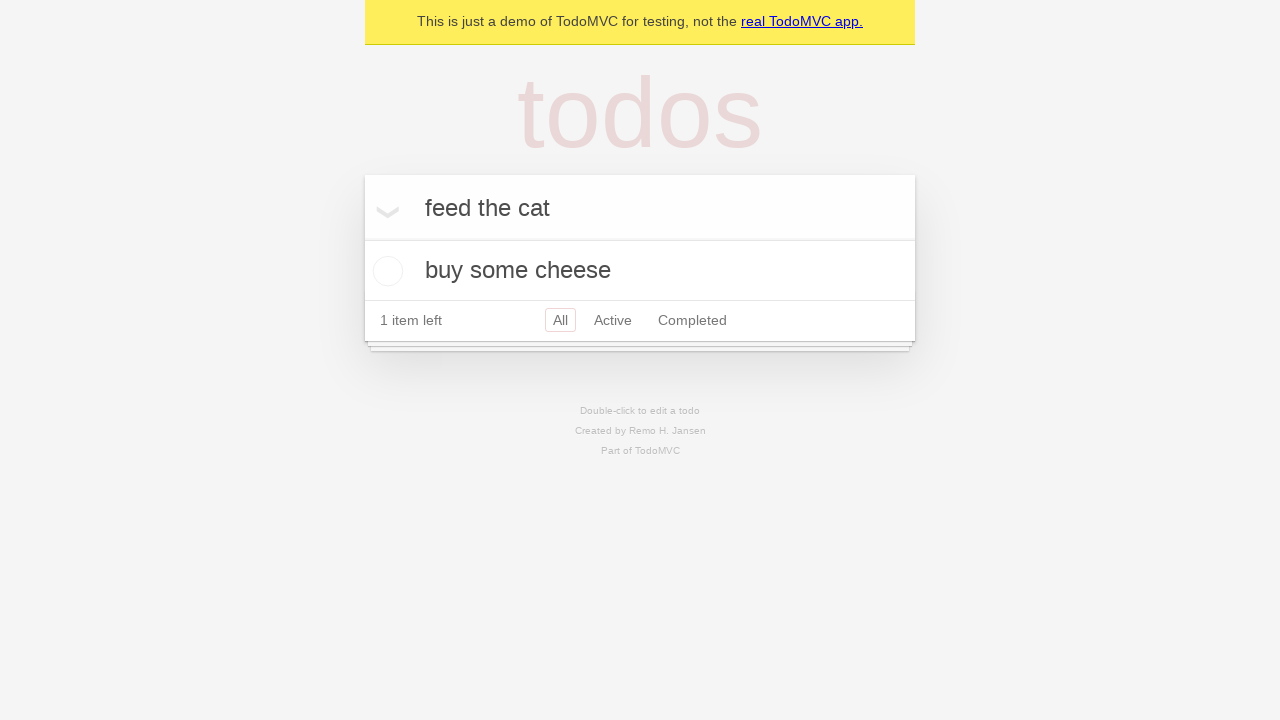

Pressed Enter to create second todo item on internal:attr=[placeholder="What needs to be done?"i]
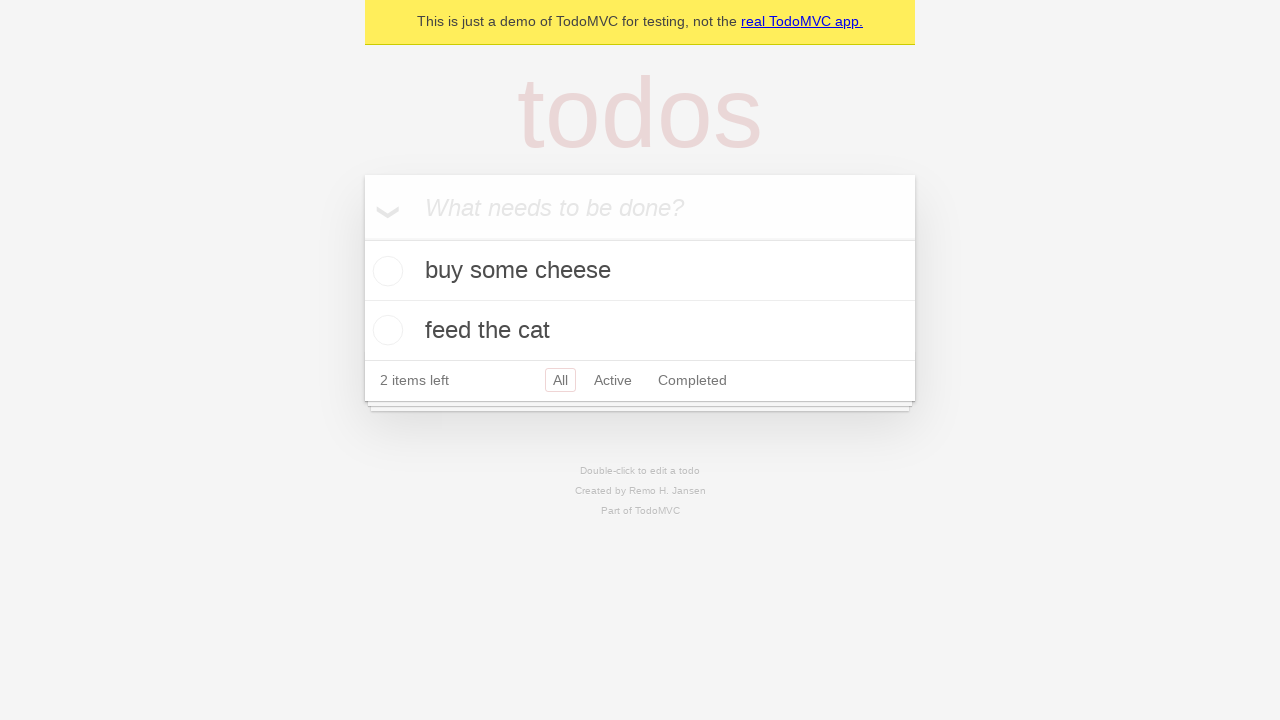

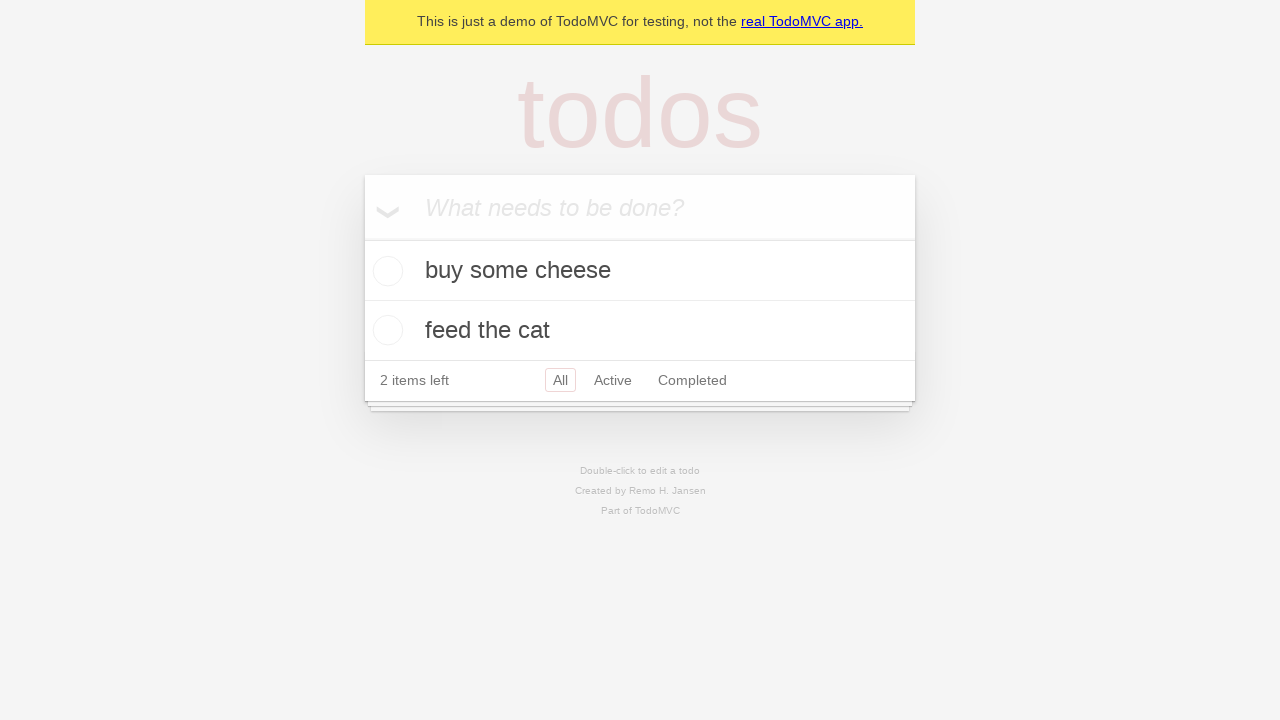